Tests infinite scroll functionality by navigating to the Infinite Scroll page, scrolling to the footer, and verifying that more articles load dynamically.

Starting URL: https://techglobal-training.com/frontend

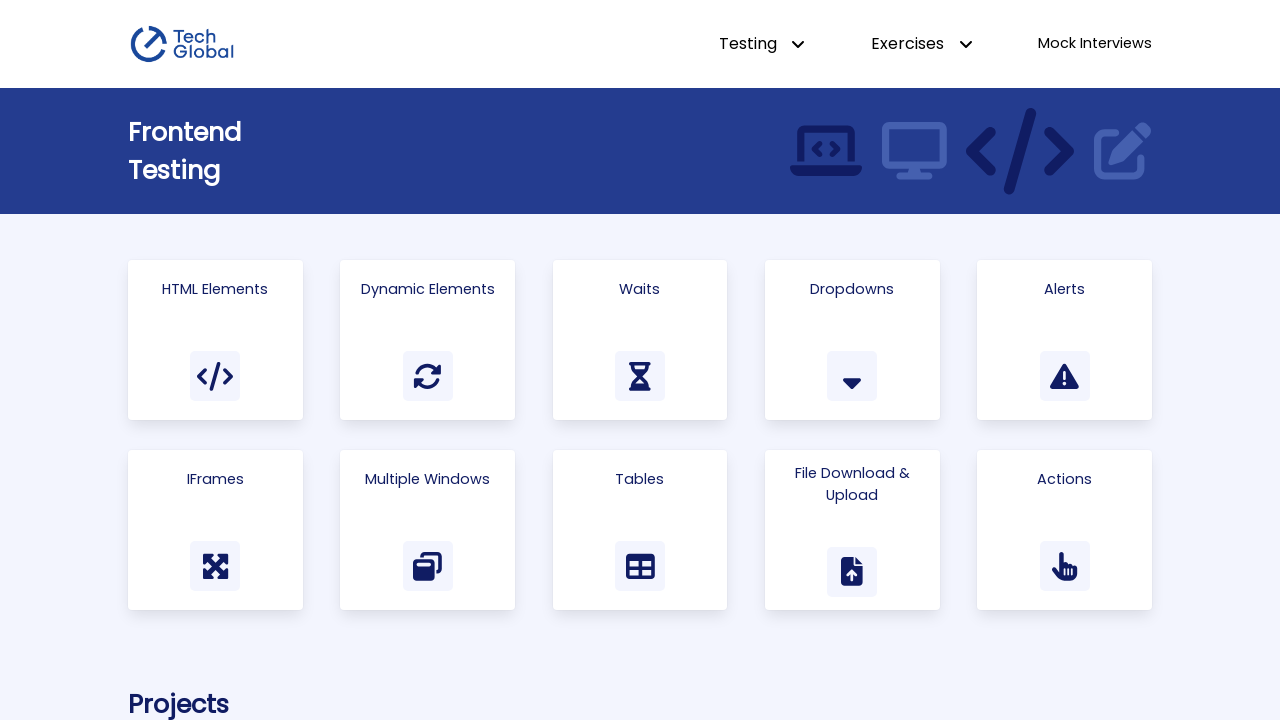

Clicked on Infinite Scroll link at (369, 360) on internal:role=link[name="Infinite Scroll"i]
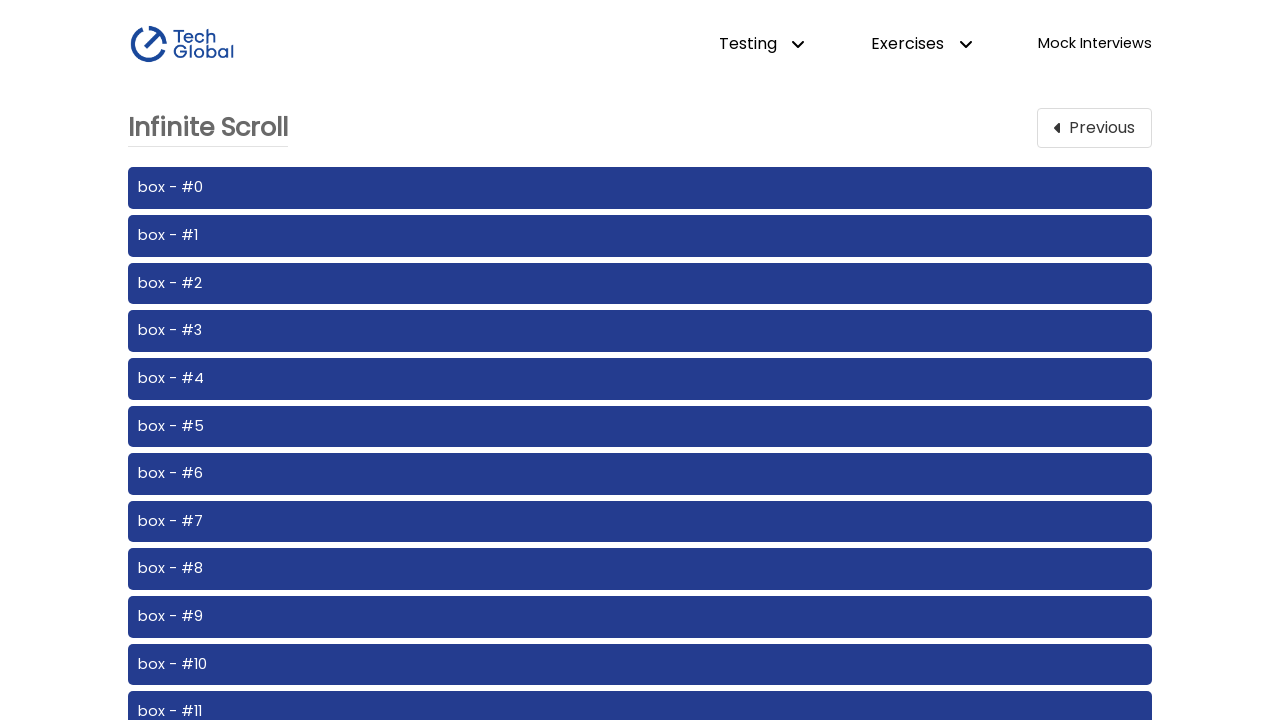

Got initial article count: 20 articles
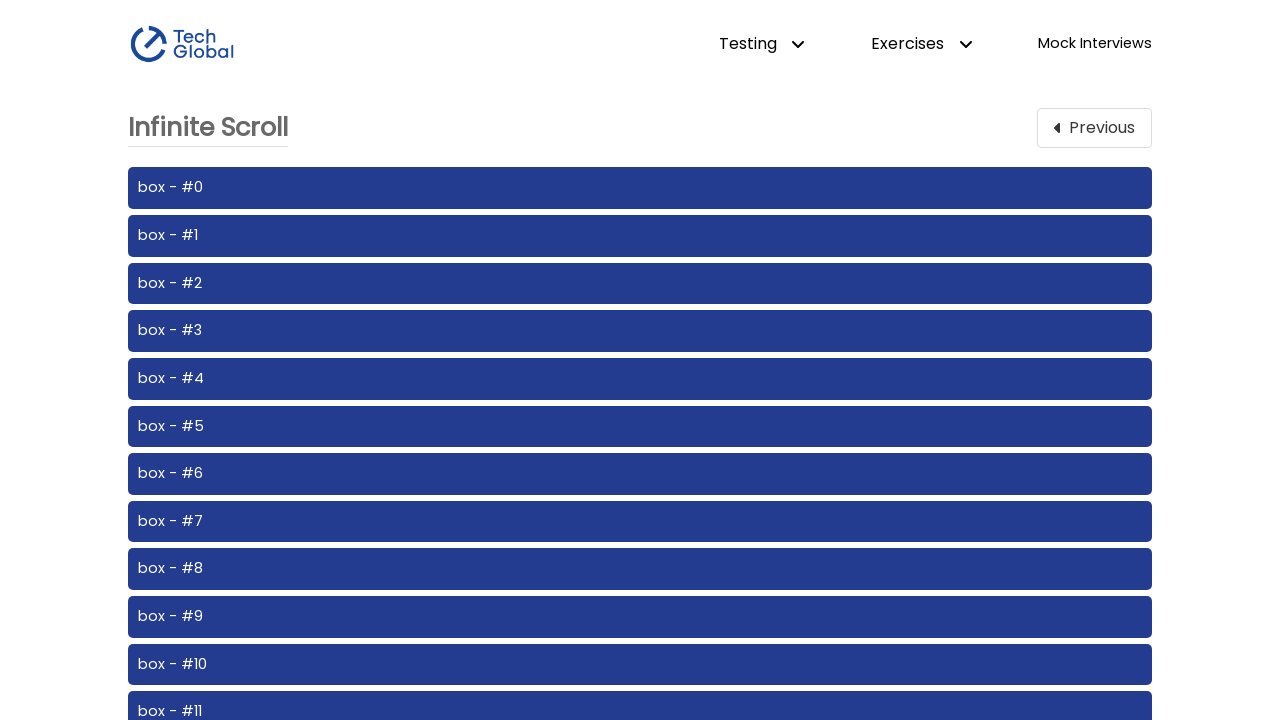

Scrolled footer into view to trigger infinite scroll
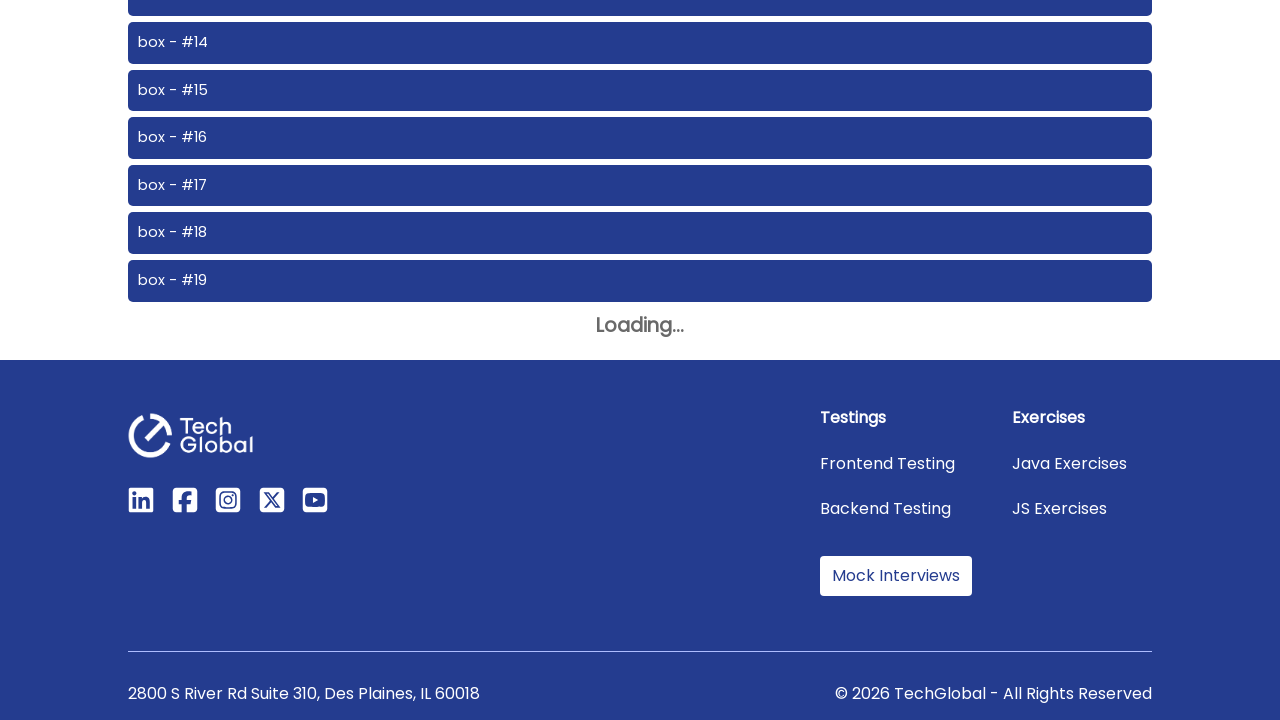

Waited 2 seconds for more articles to load dynamically
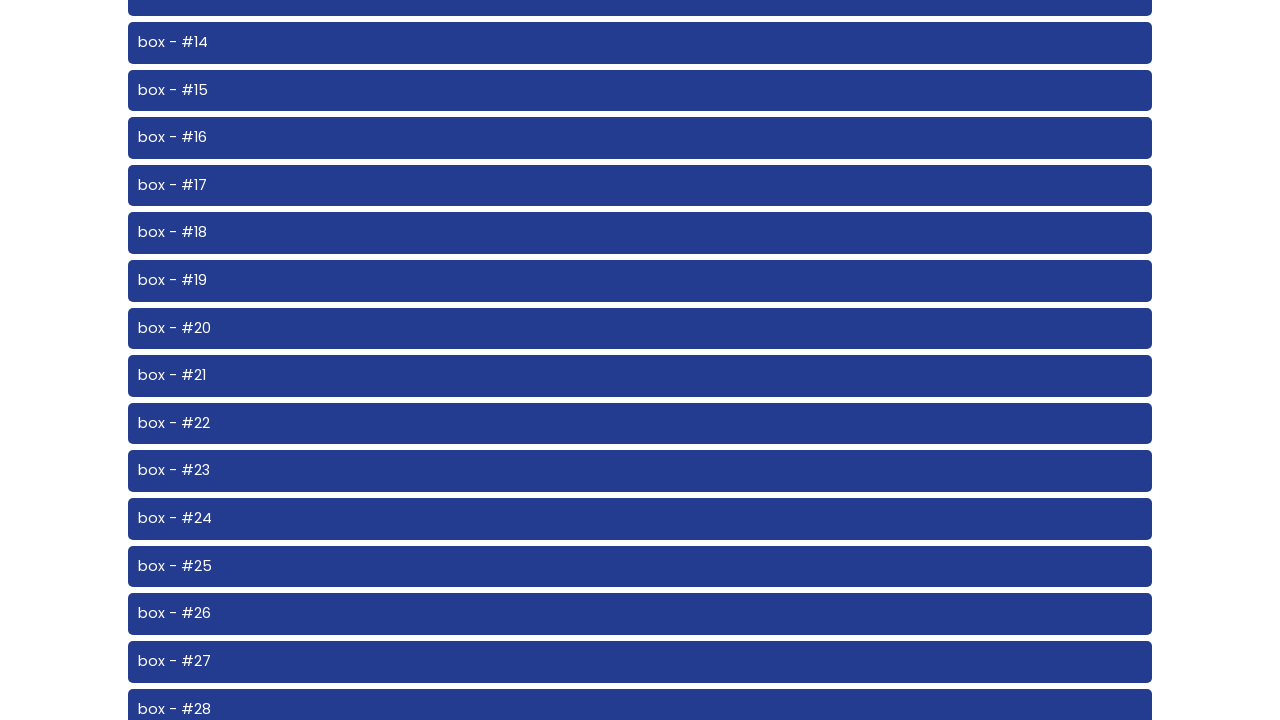

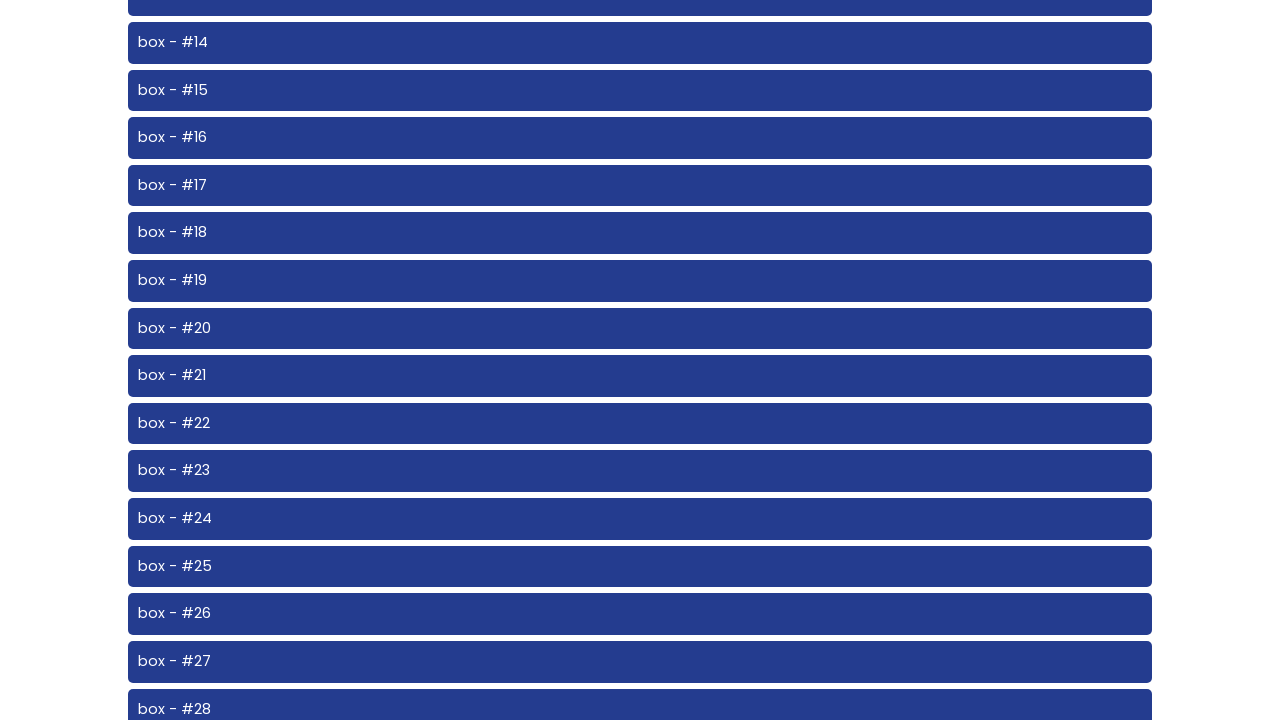